Tests basic performance by loading the homepage, waiting for network idle, then navigating to the vendors page to verify site navigation works.

Starting URL: https://wedding-9f2773v90-asithalkonaras-projects.vercel.app

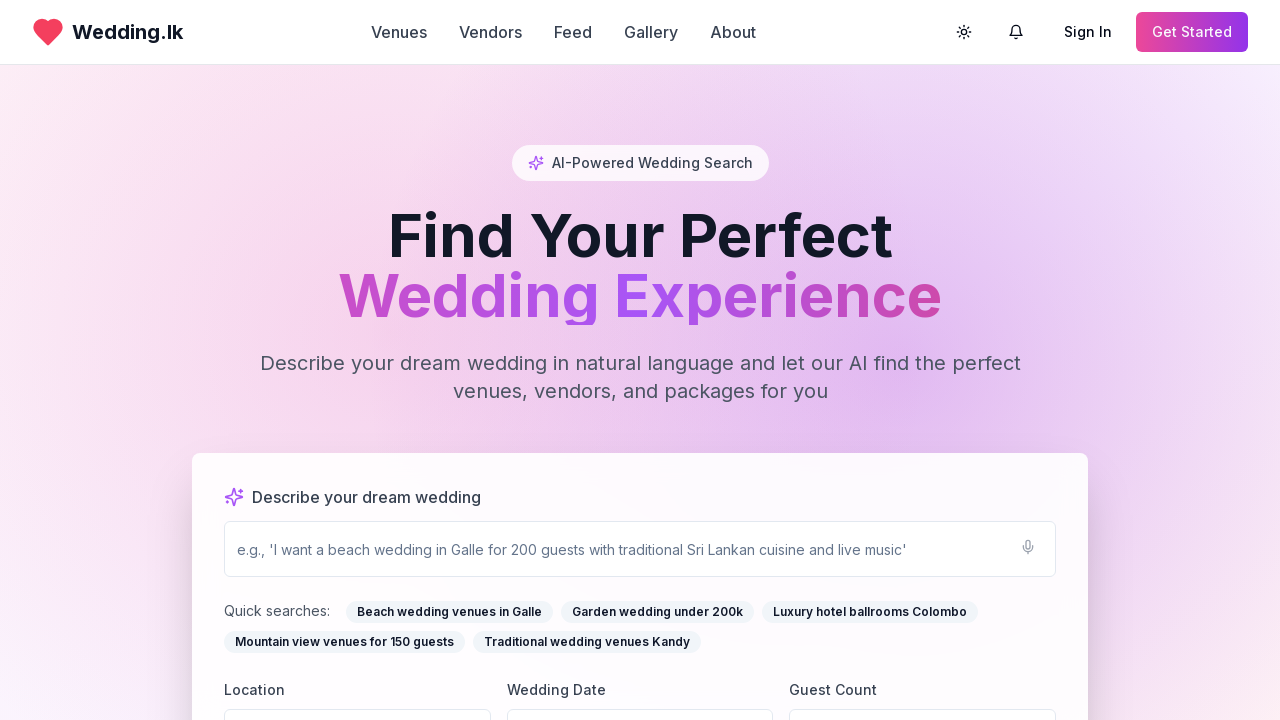

Navigated to homepage
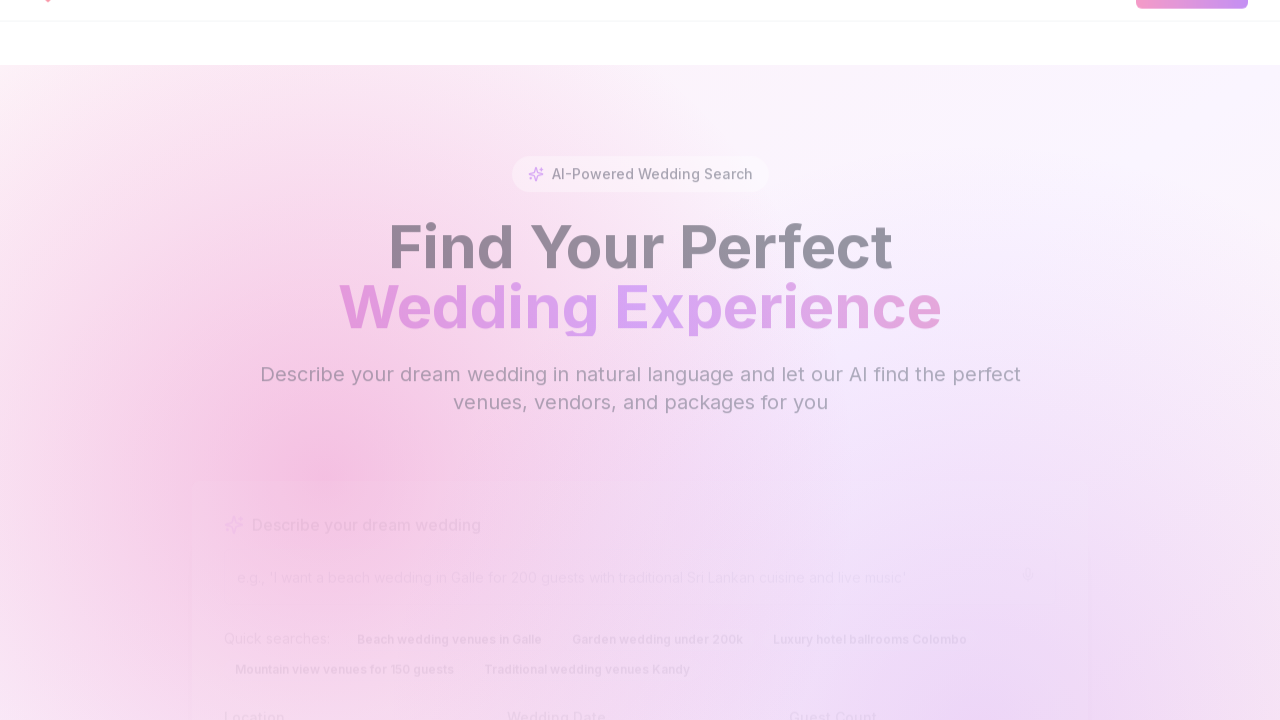

Homepage loaded and network idle
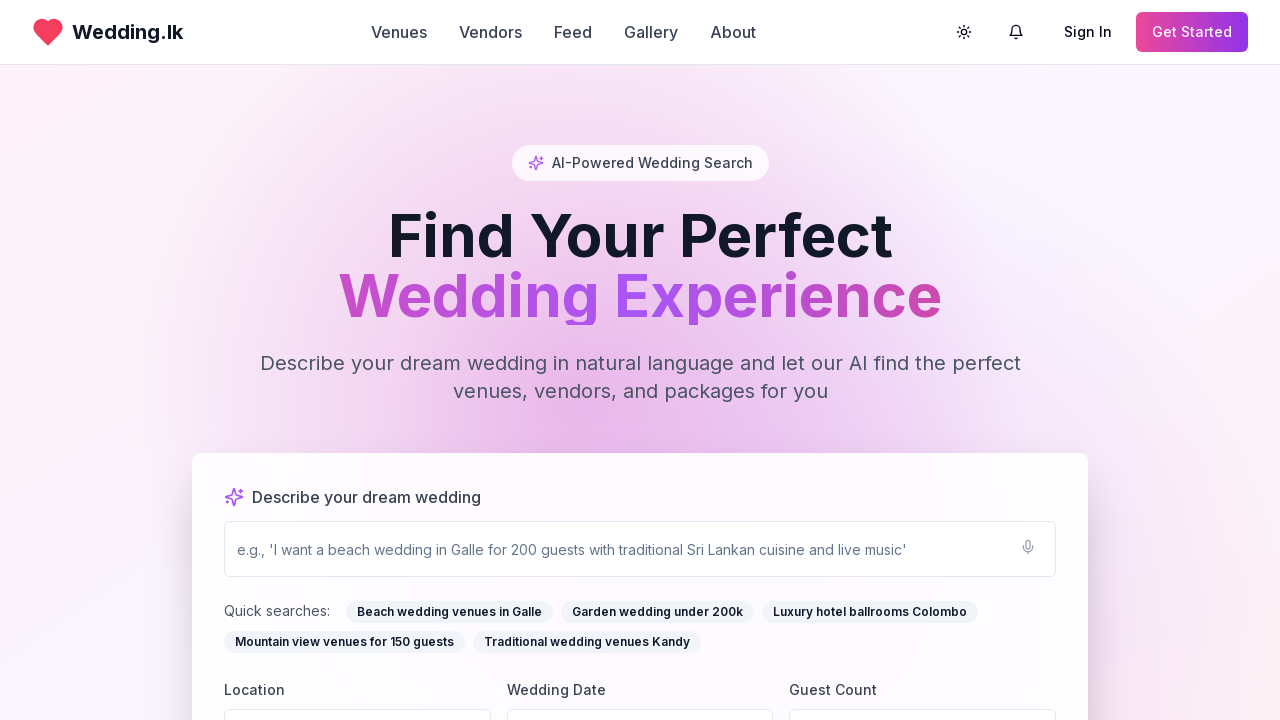

Clicked vendors page link at (490, 32) on a[href="/vendors"]
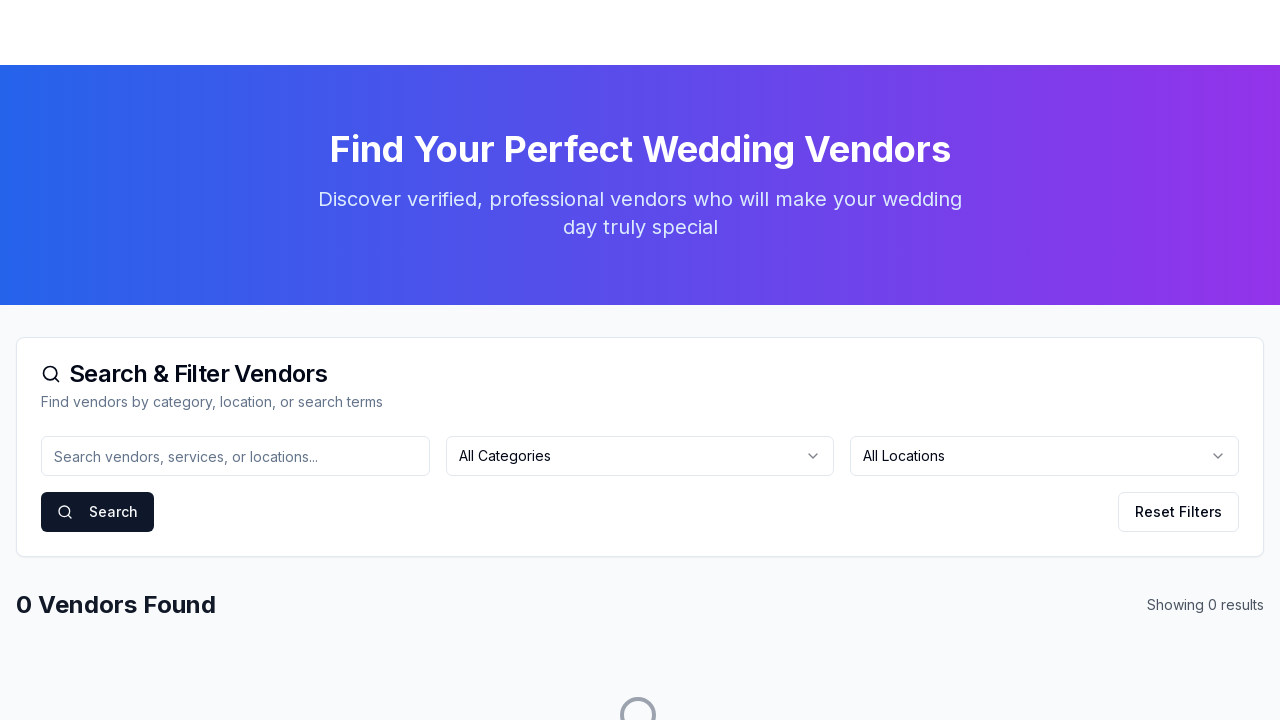

Vendors page loaded and network idle
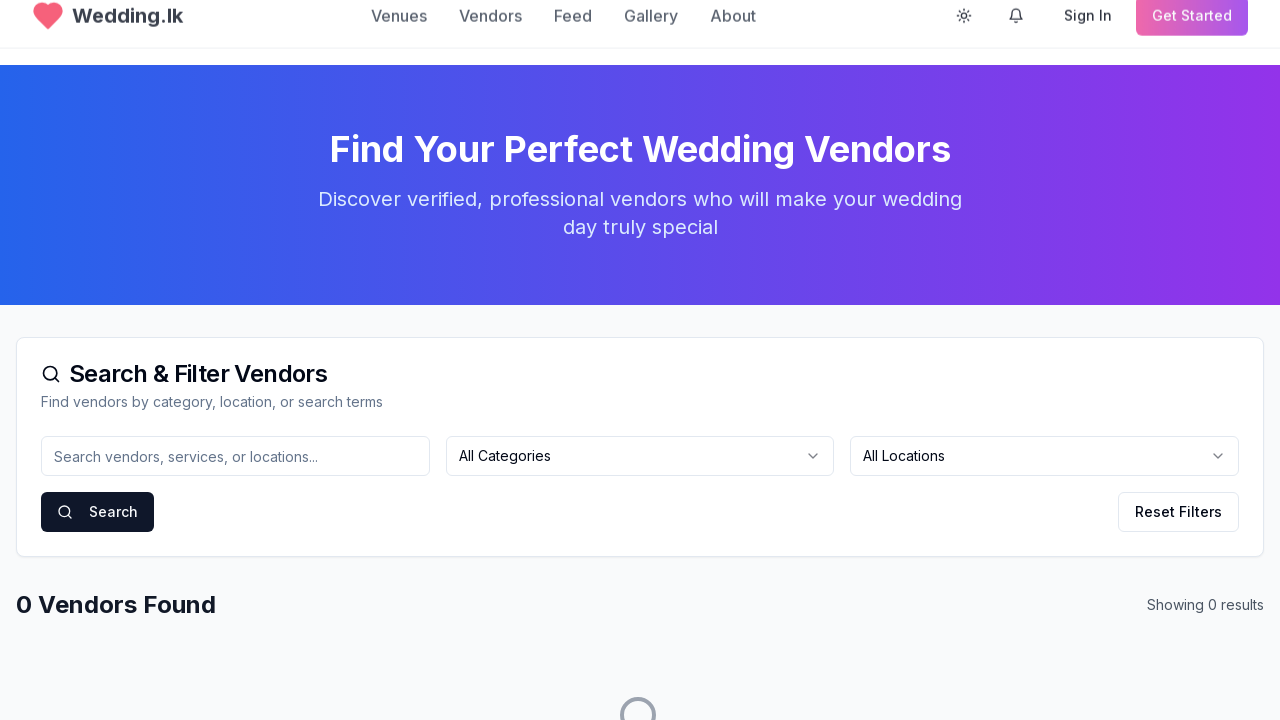

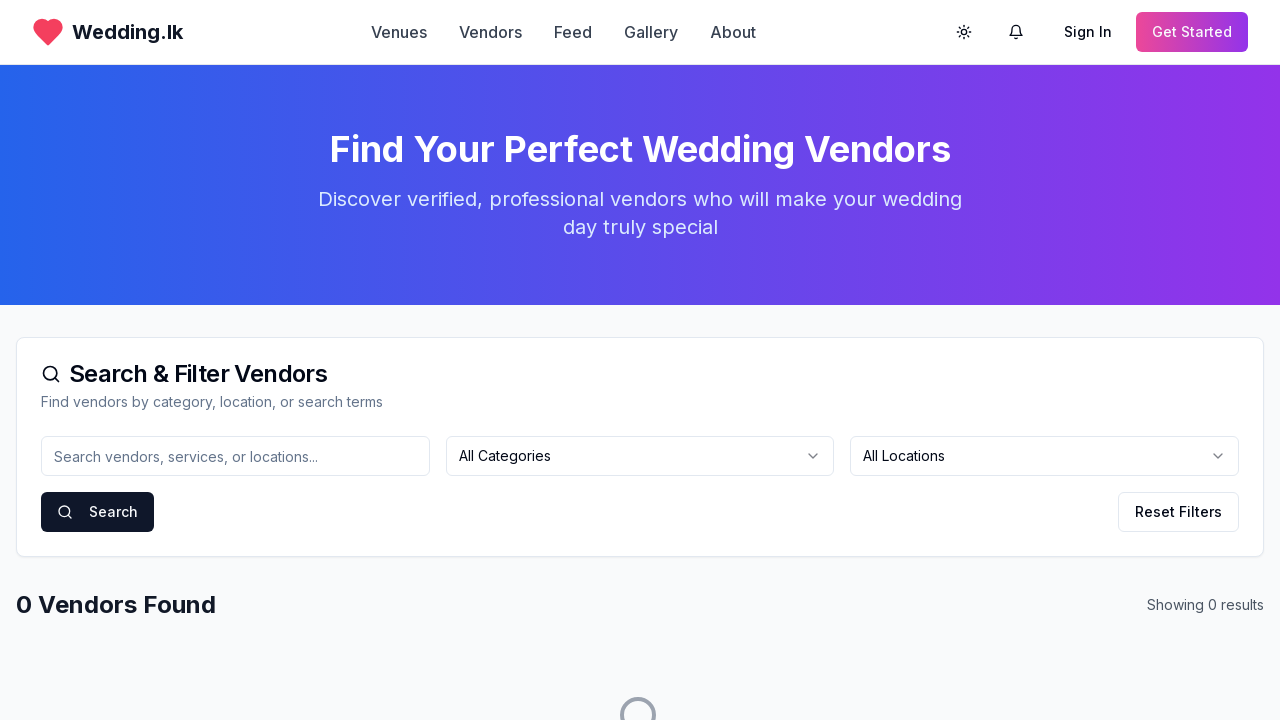